Tests the search functionality on the Automation Bookstore website by entering a search term and then clicking the clear text link if it appears.

Starting URL: https://automationbookstore.dev/

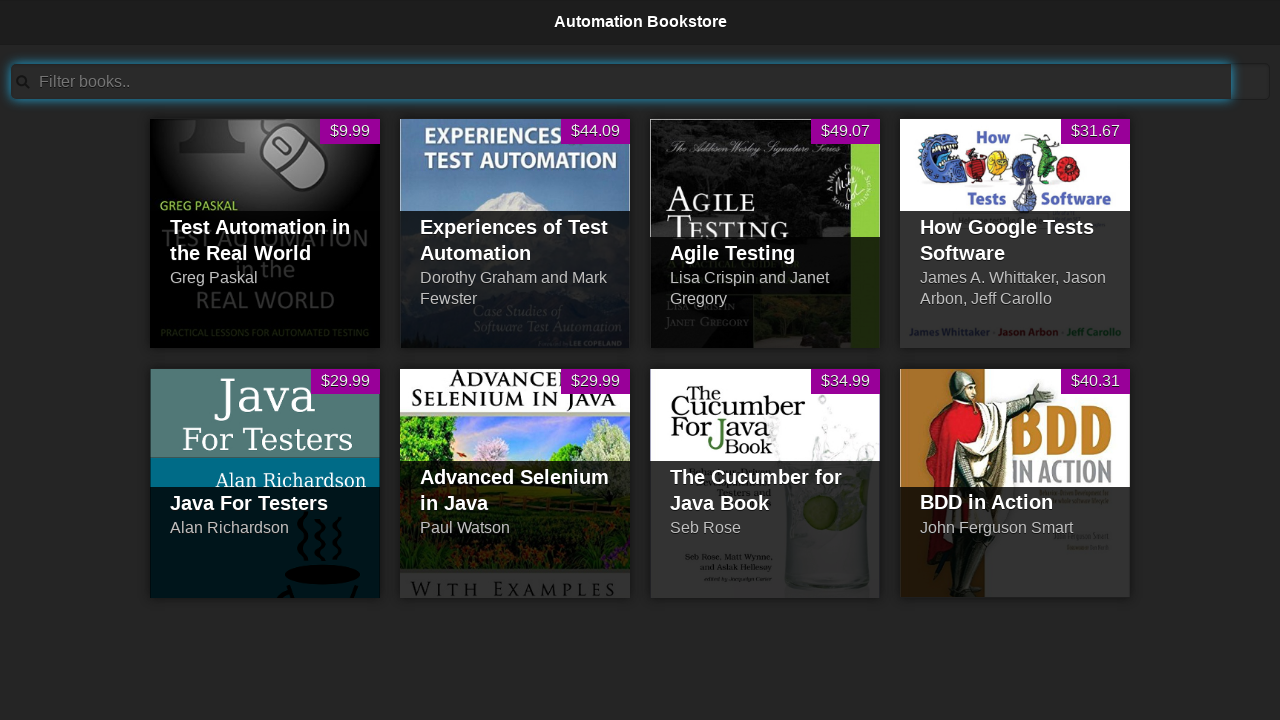

Entered 'test' in the search bar on #searchBar
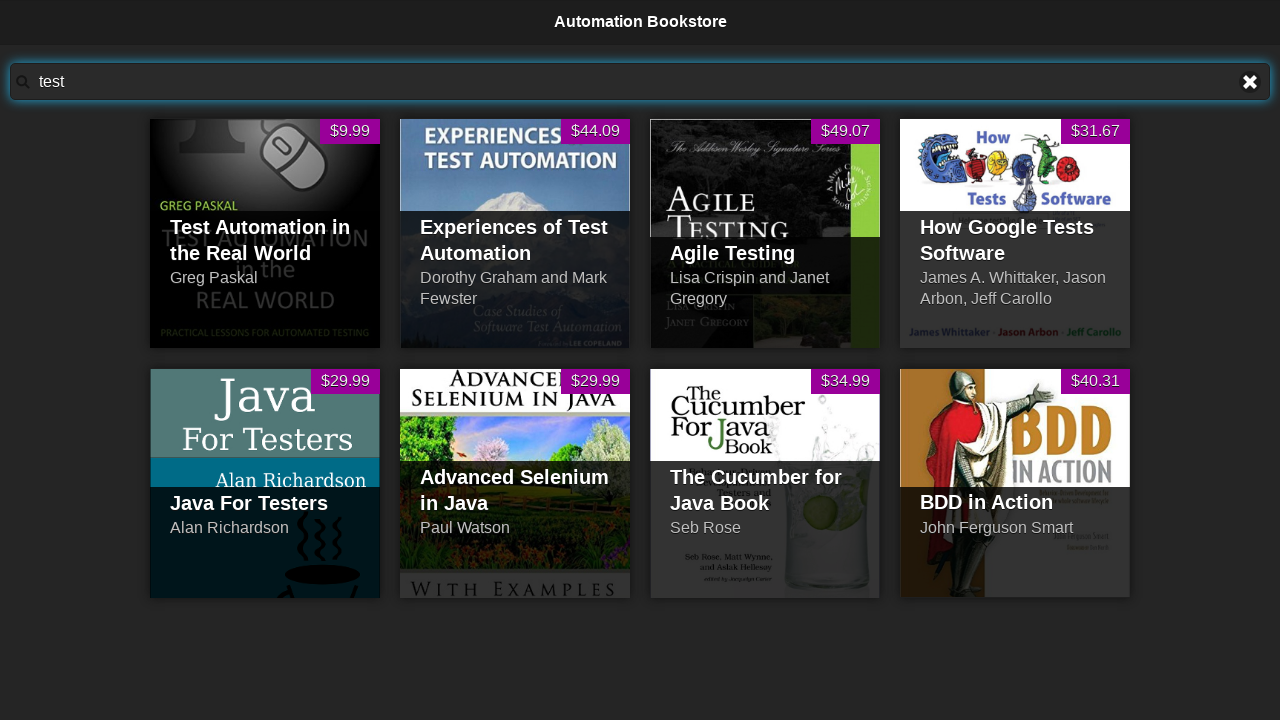

Located the clear text link
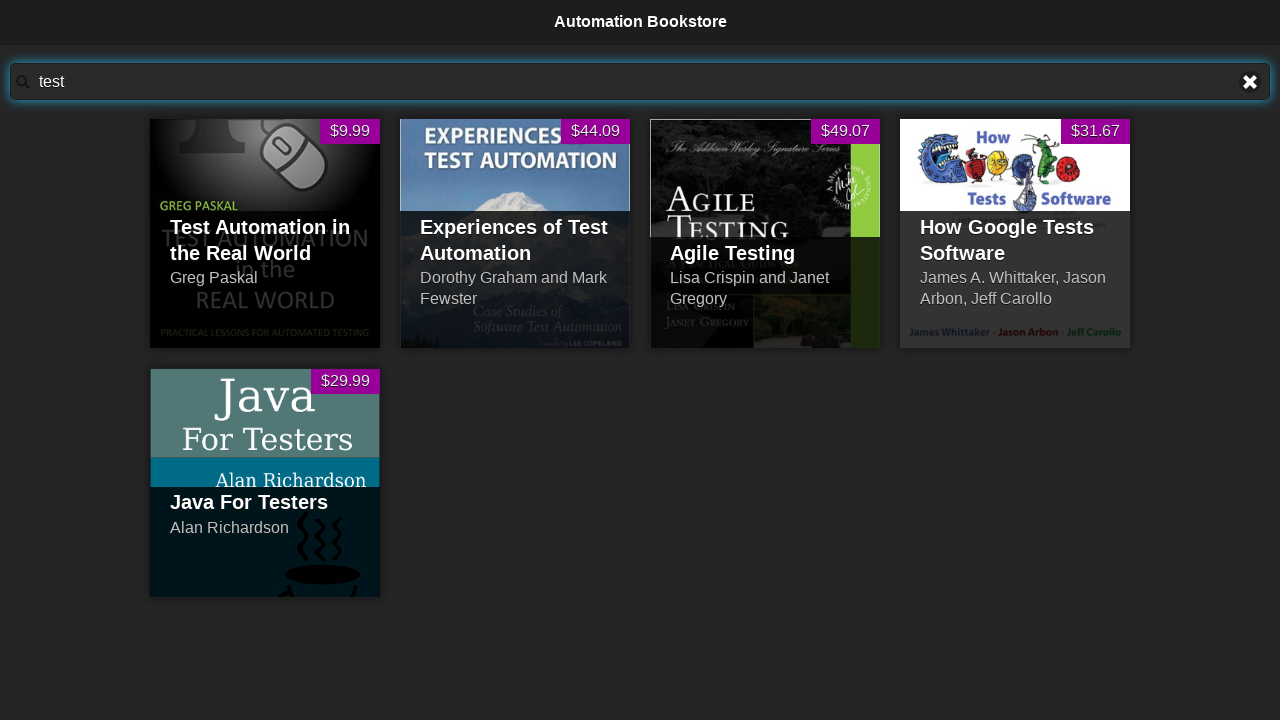

Clicked the clear text link at (1250, 82) on xpath=//a[text()='Clear text']
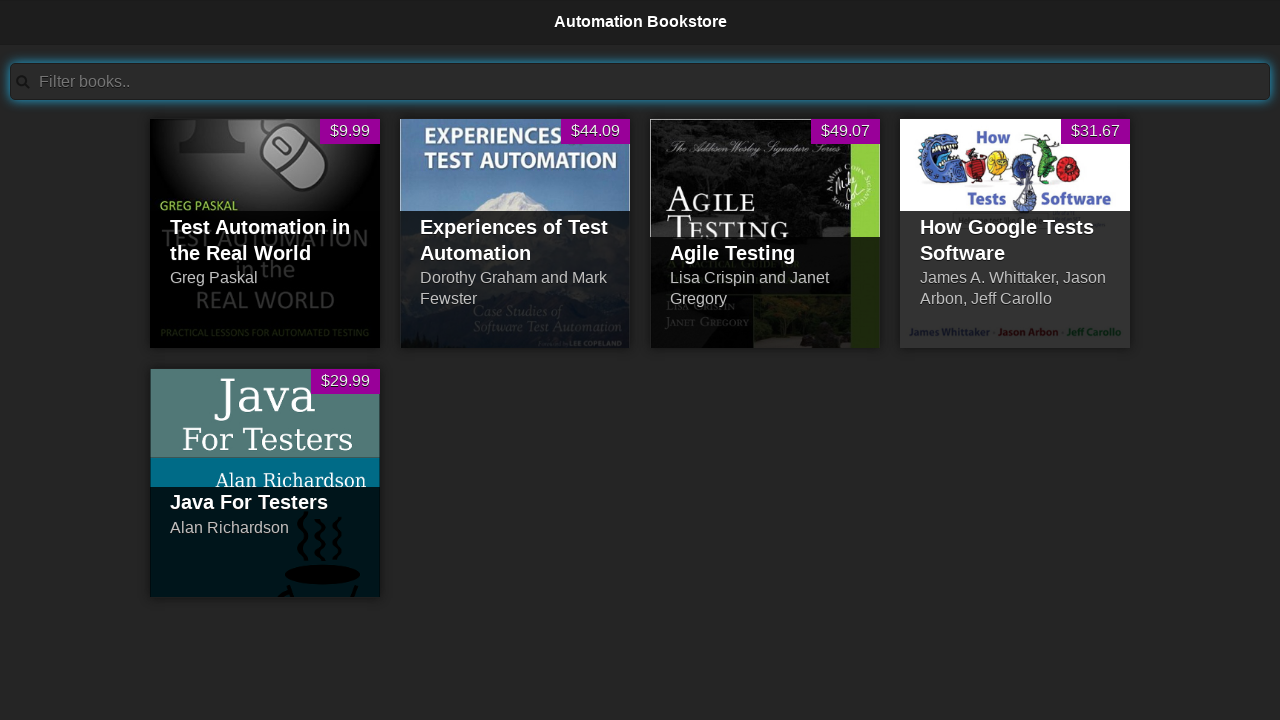

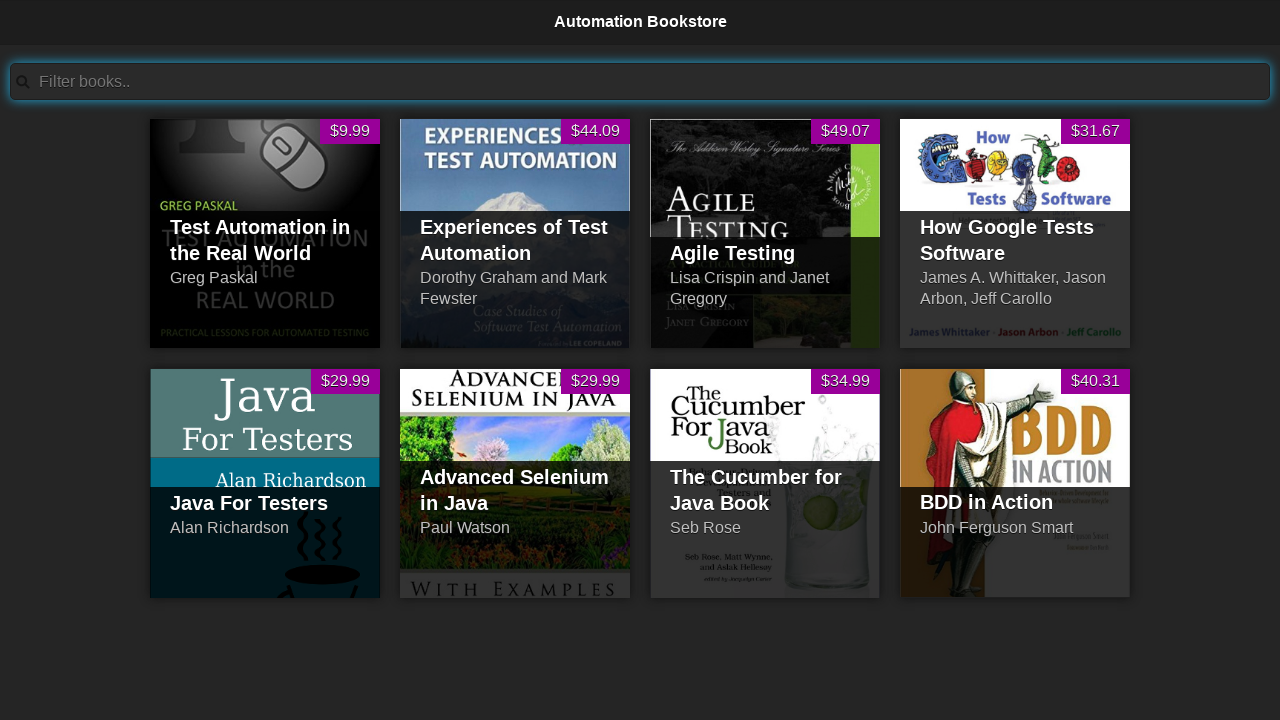